Tests social media link navigation by clicking on Facebook, Twitter, and Google Plus links on the medimention.com website

Starting URL: https://medimention.com/

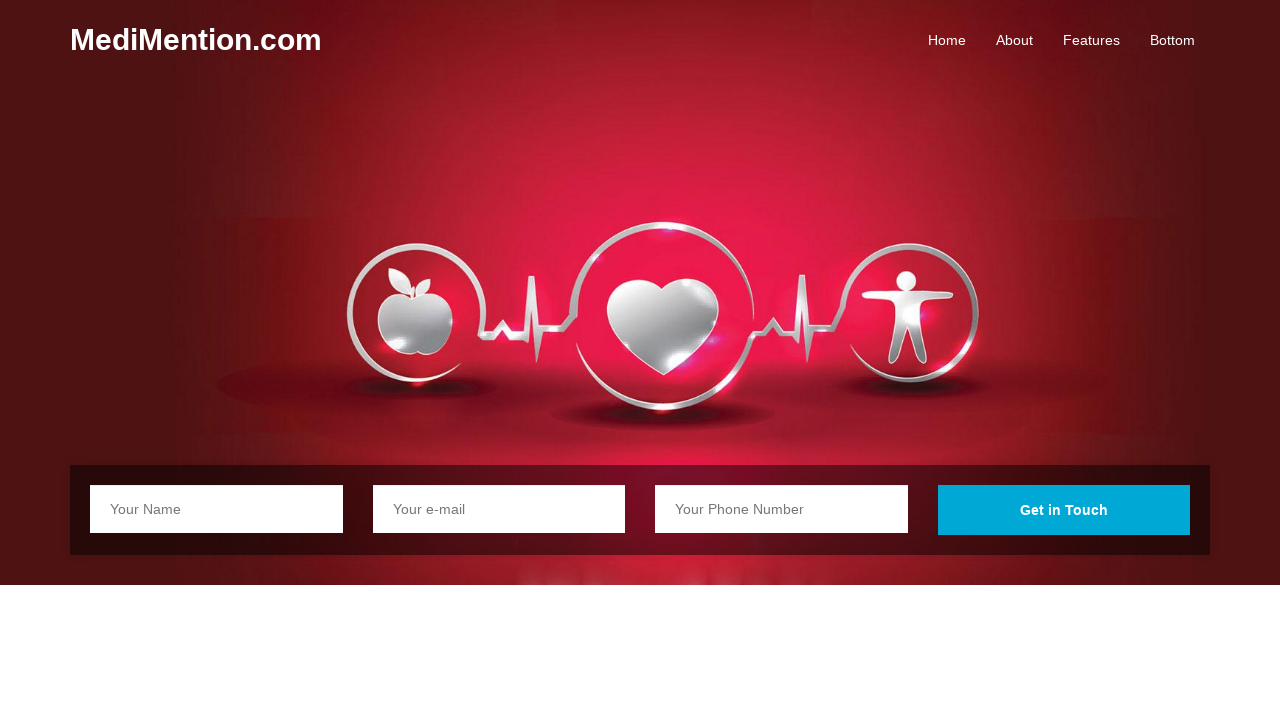

Clicked on Facebook social media link at (380, 360) on li.facebook
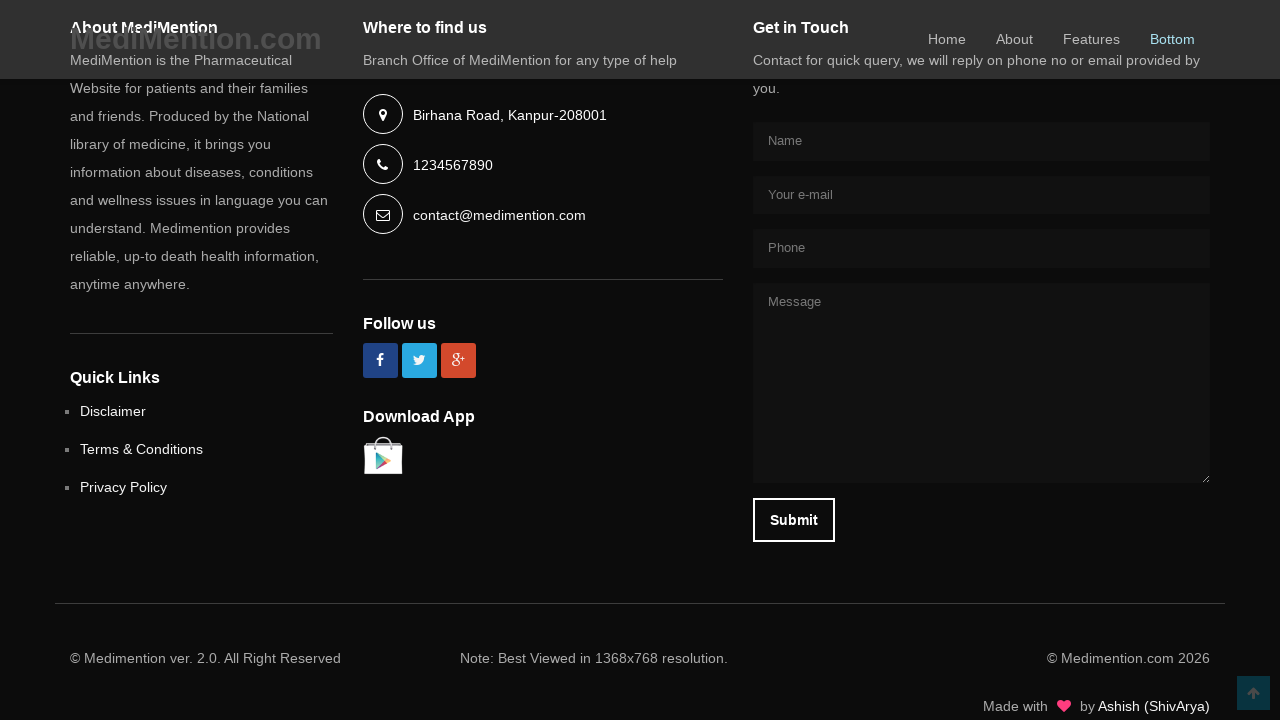

Clicked on Twitter social media link at (419, 360) on li.twitter
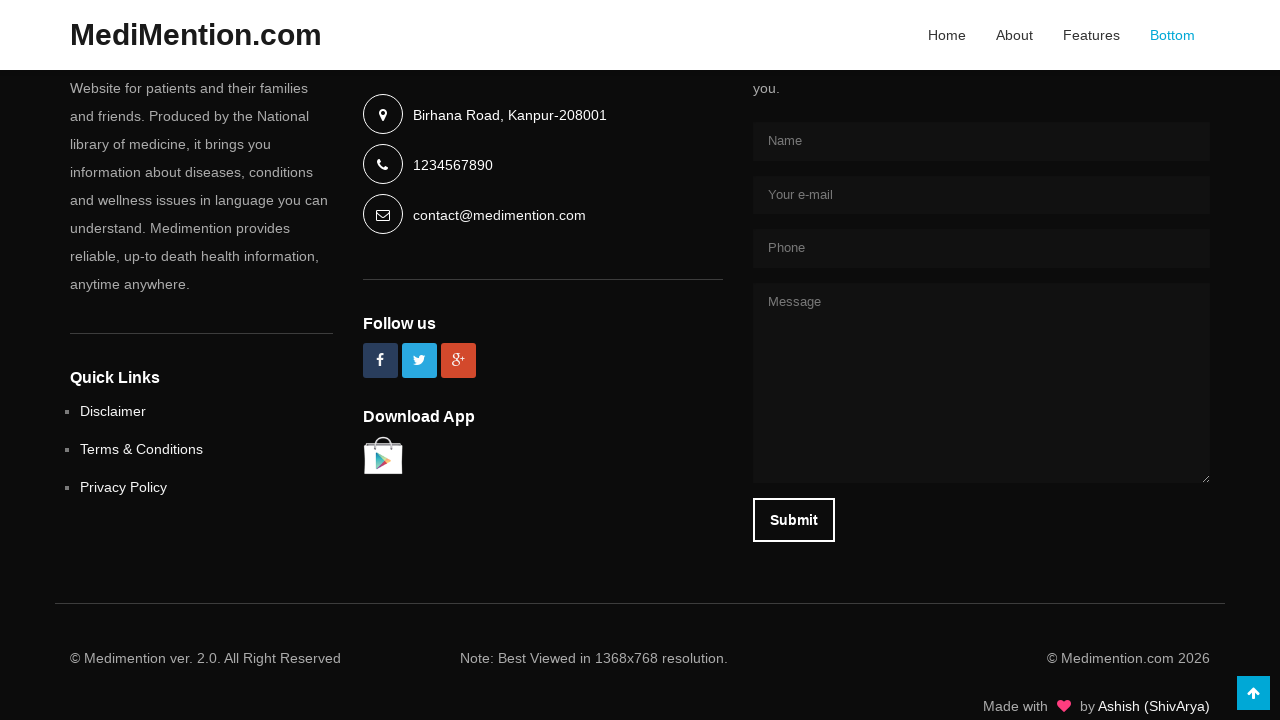

Clicked on Google Plus social media link at (458, 360) on li.google-plus
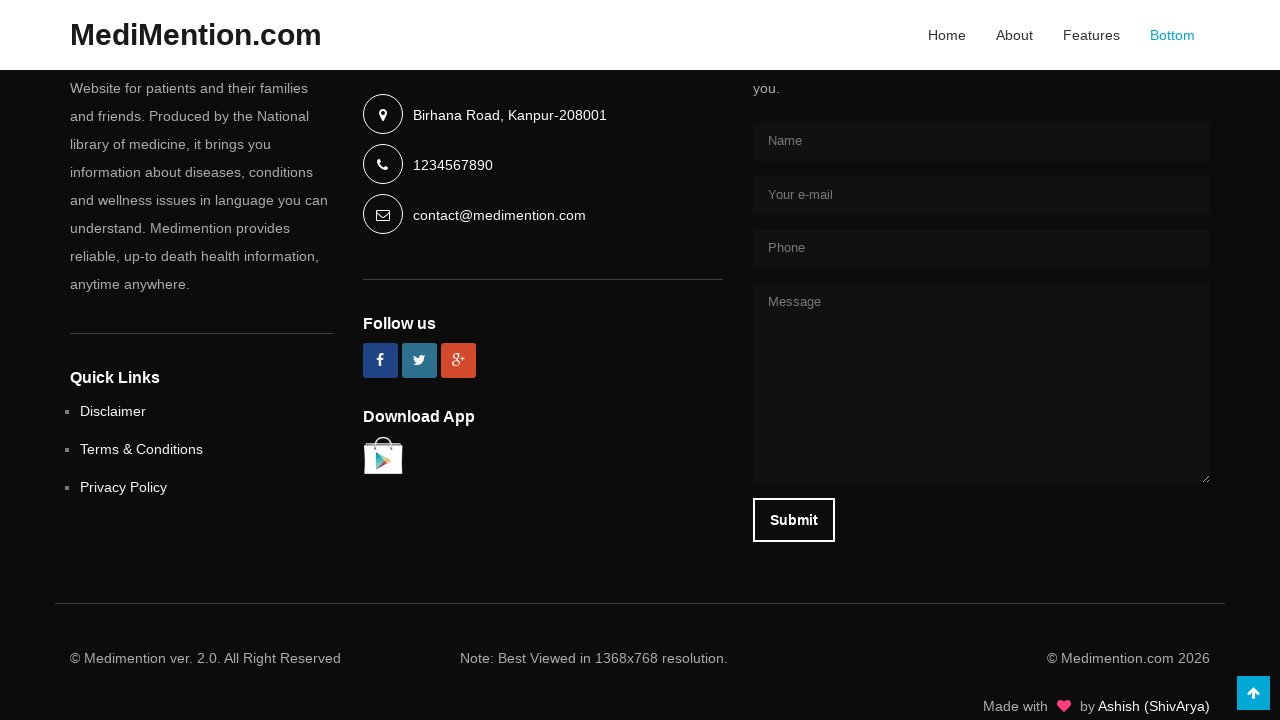

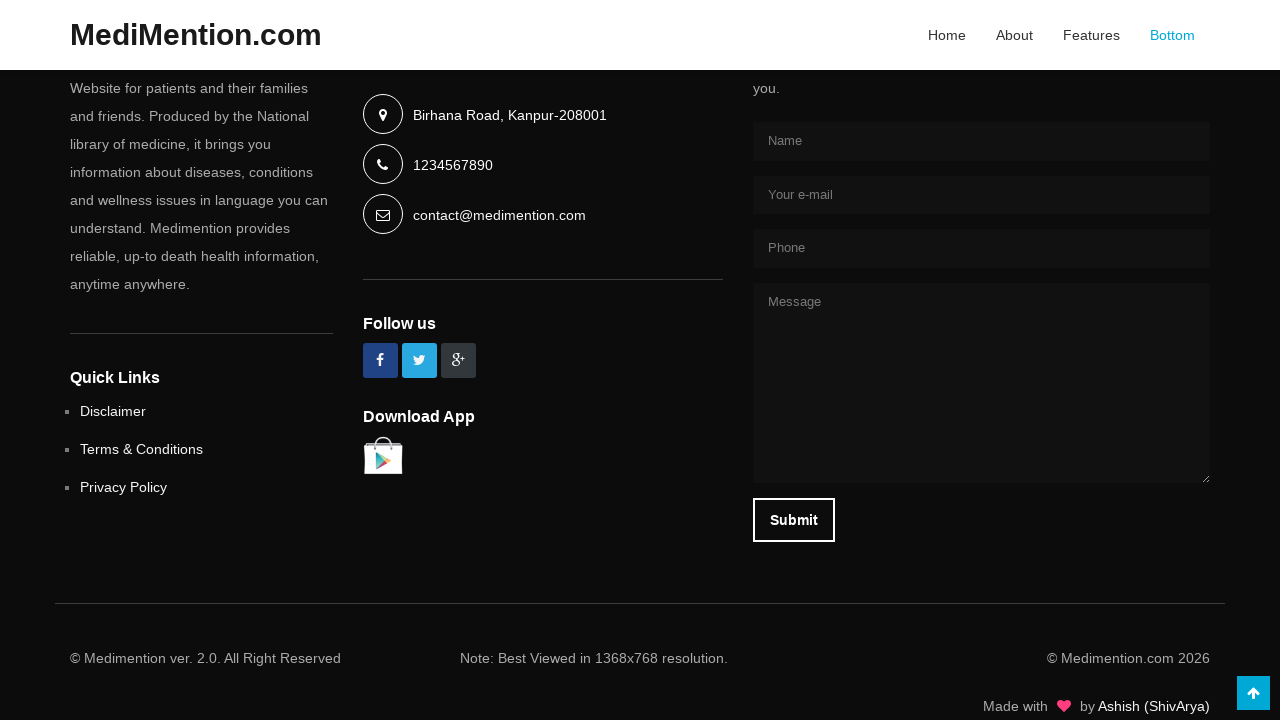